Solves a math problem by extracting a value from an element attribute, calculating a mathematical function, entering the result, and submitting a form with checkbox and radio button selections

Starting URL: http://suninjuly.github.io/get_attribute.html

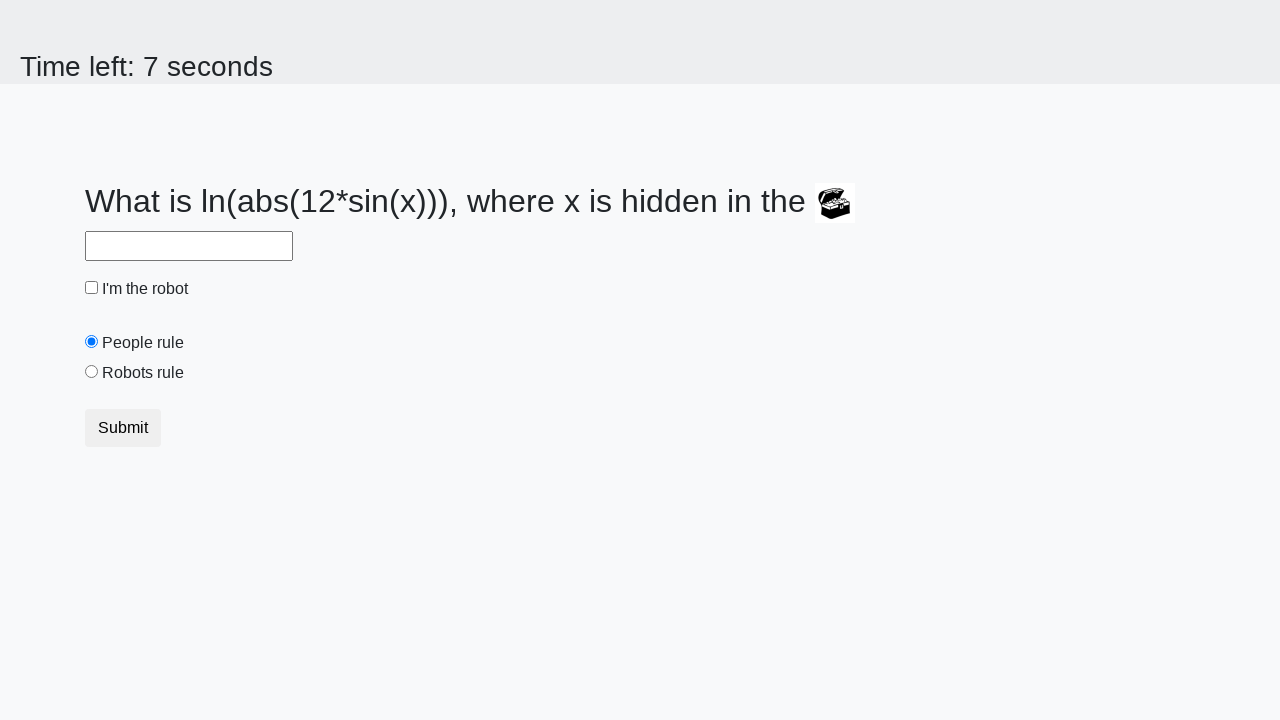

Located treasure element by ID
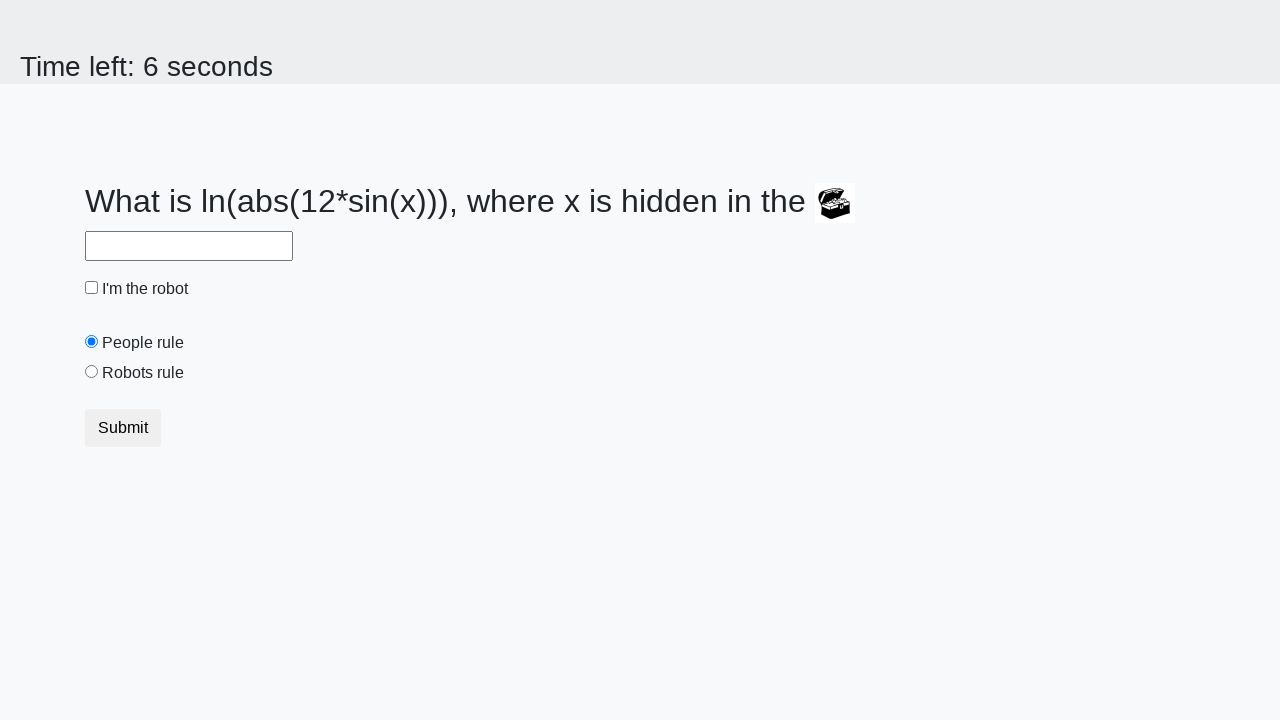

Extracted valuex attribute from treasure element
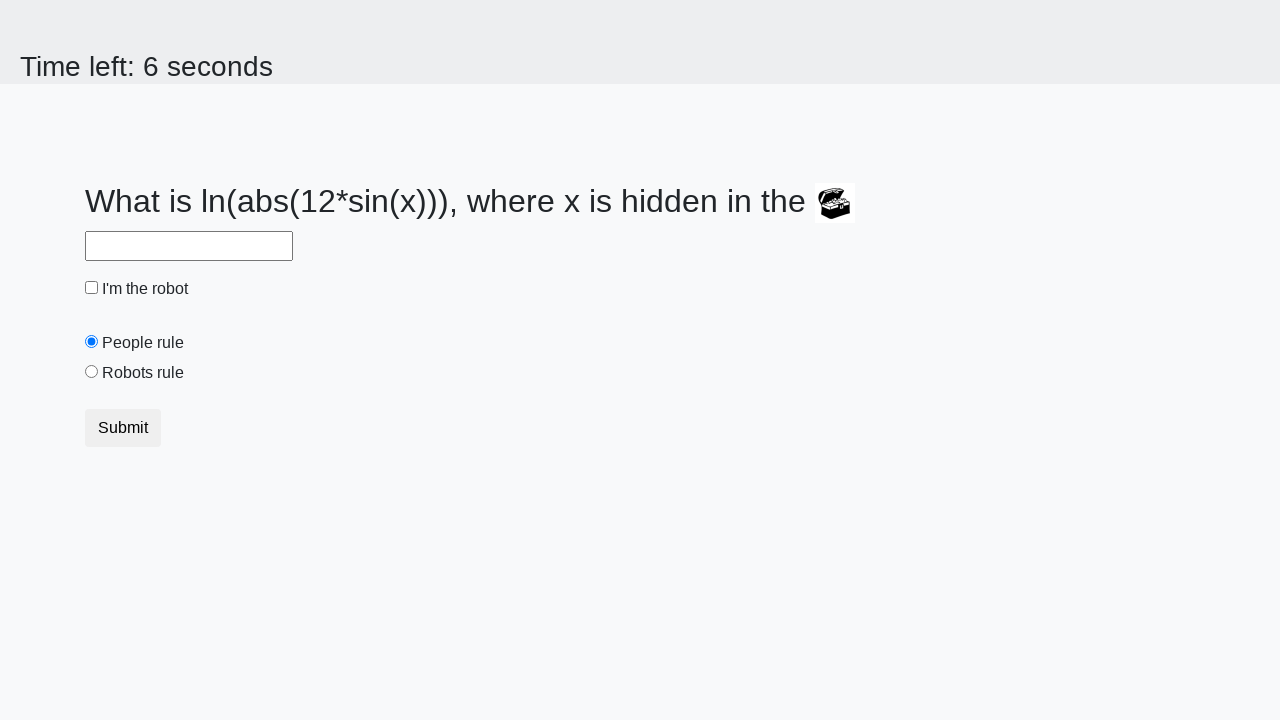

Calculated mathematical result using formula: log(abs(12*sin(340)))
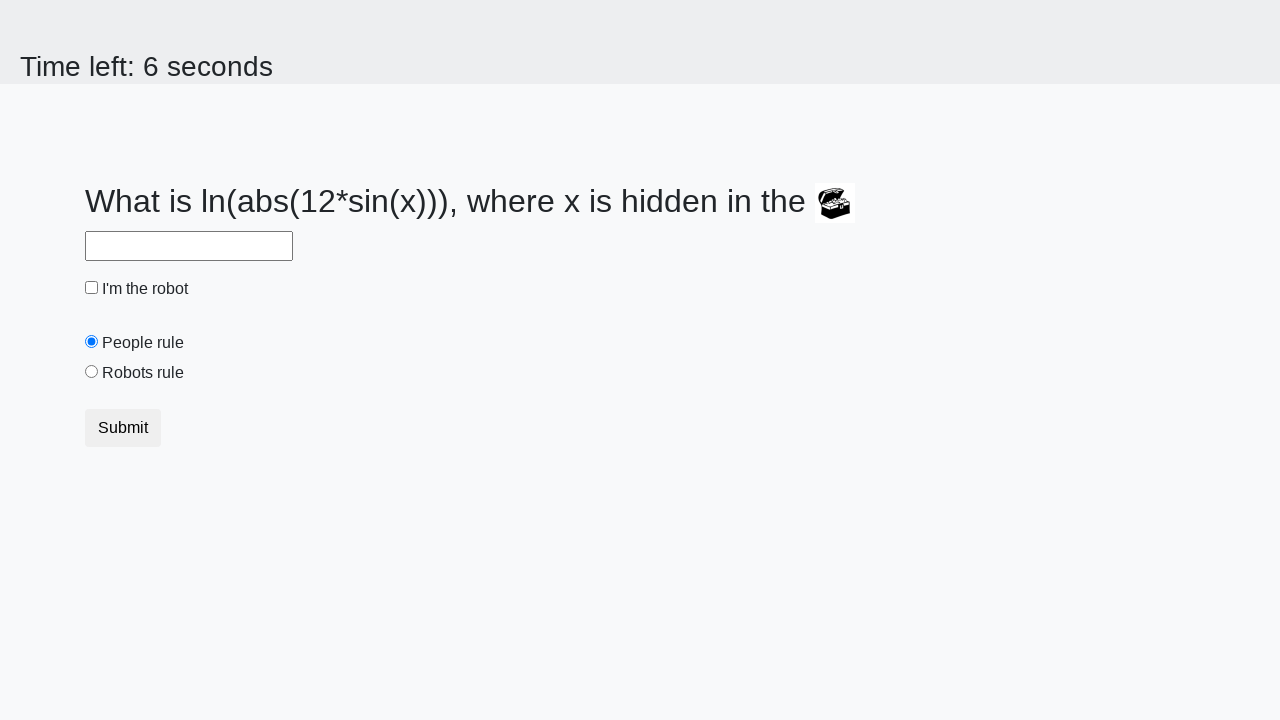

Entered calculated answer '2.0546016812489576' into answer field on #answer
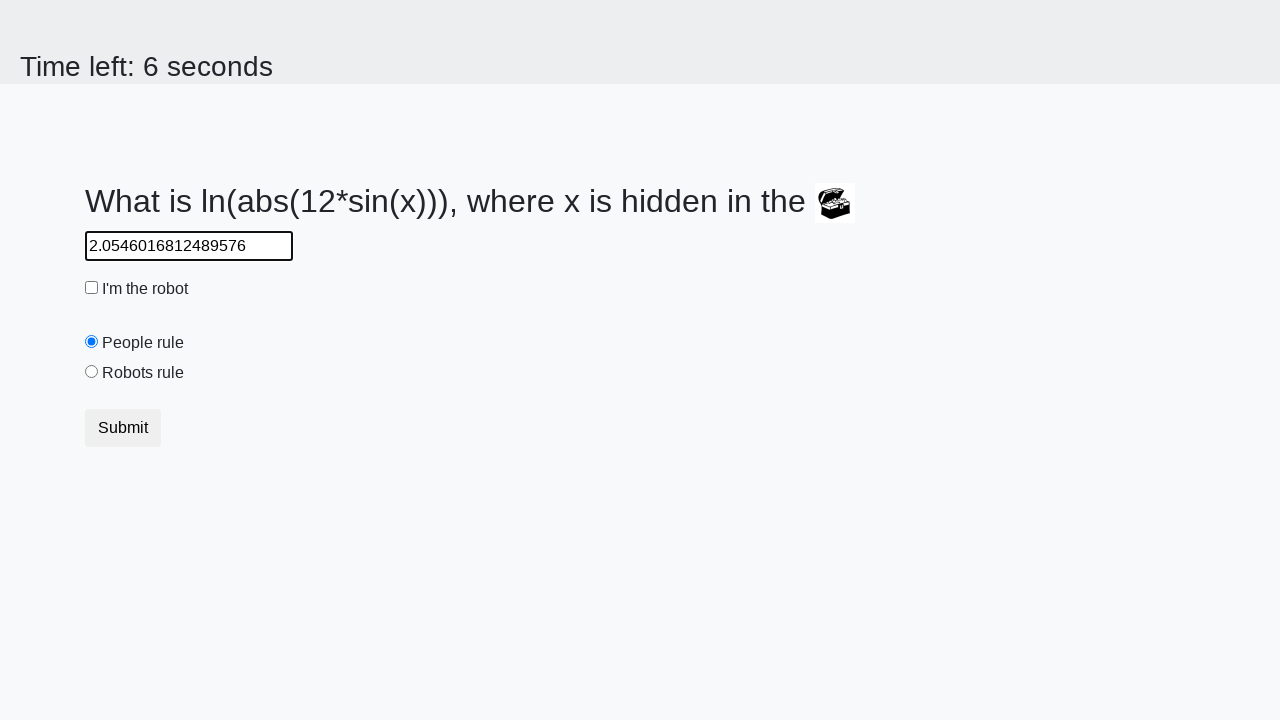

Checked the 'I'm the robot' checkbox at (92, 288) on #robotCheckbox
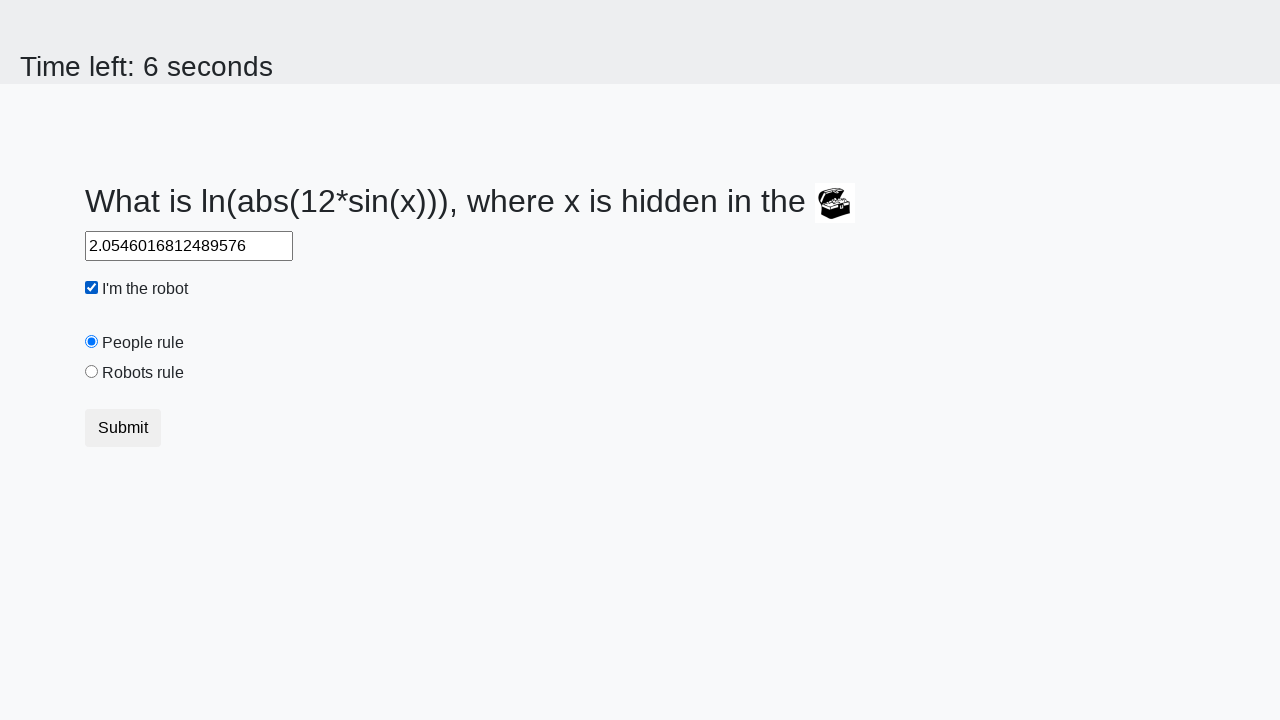

Selected 'Robots rule!' radio button at (92, 372) on #robotsRule
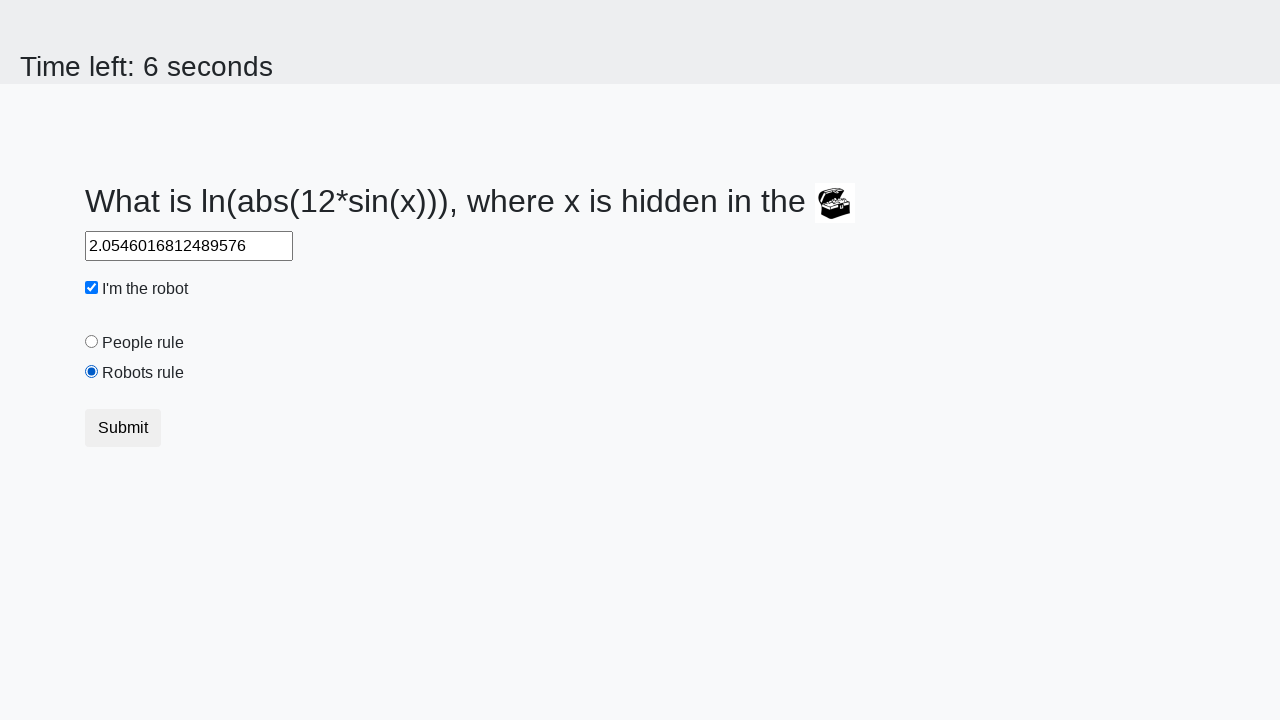

Clicked submit button to submit form at (123, 428) on div button
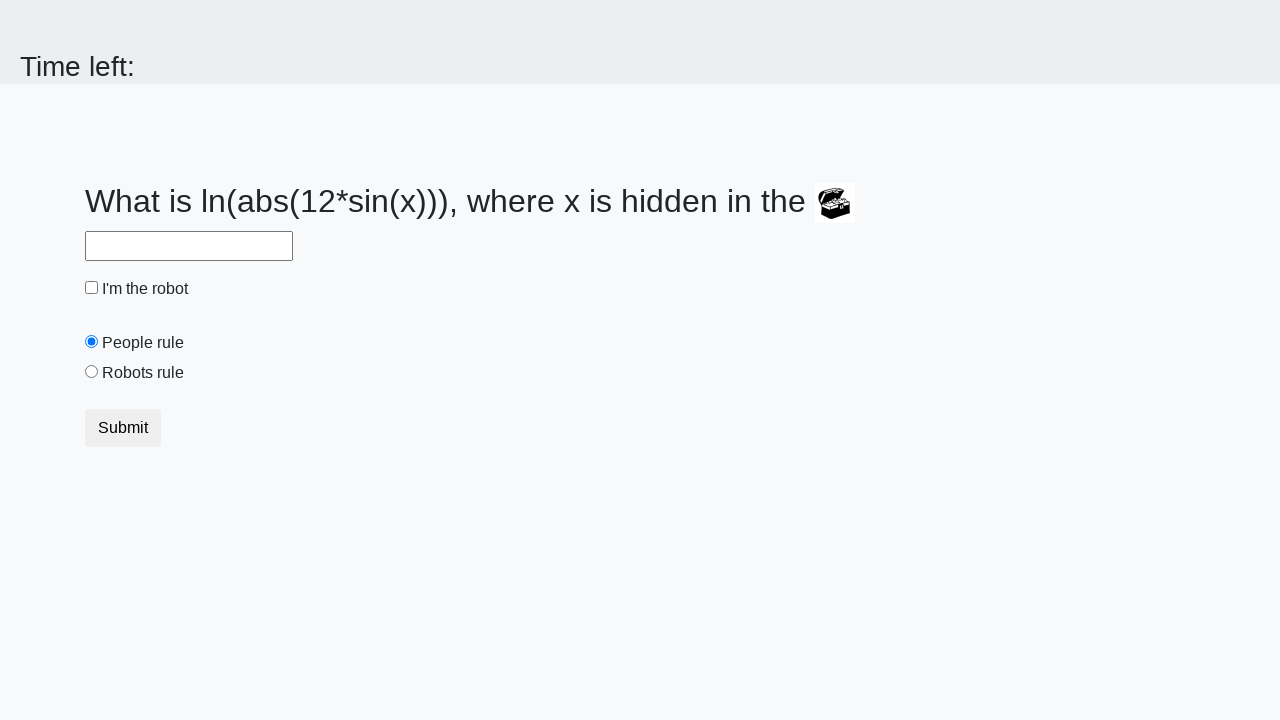

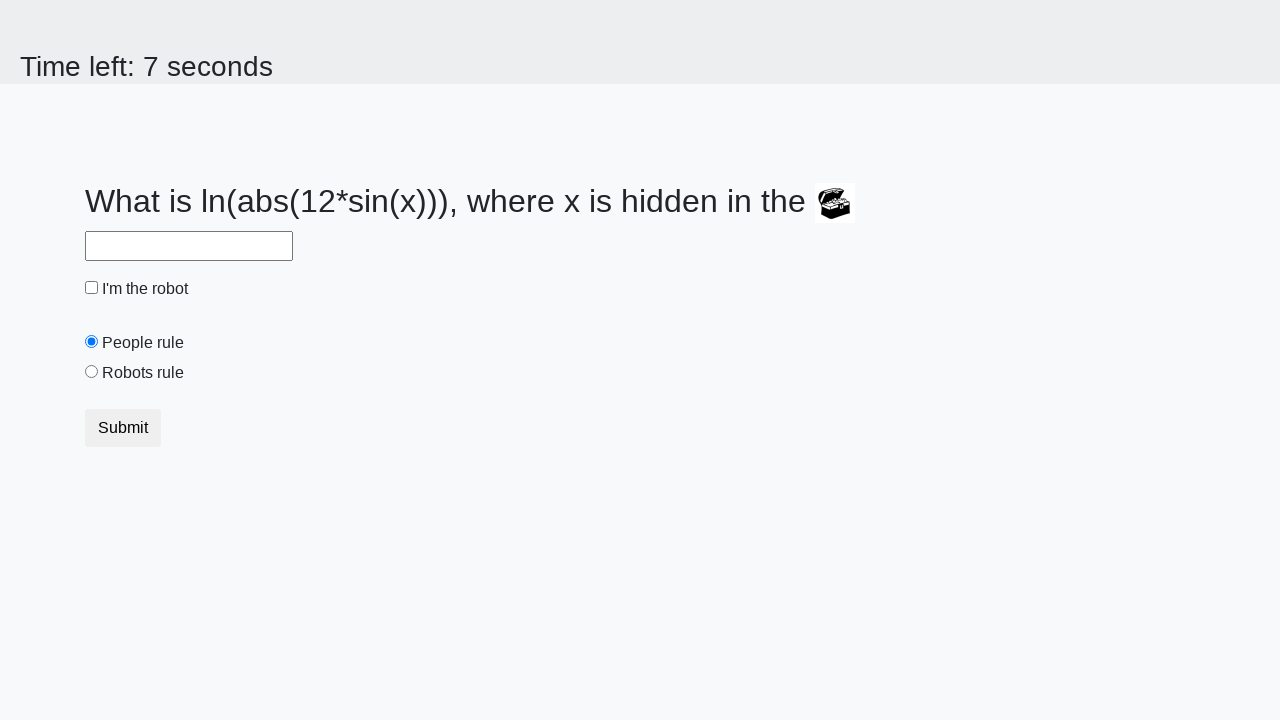